Navigates to the homepage and verifies that anchor links are present on the page

Starting URL: http://www.zlti.com

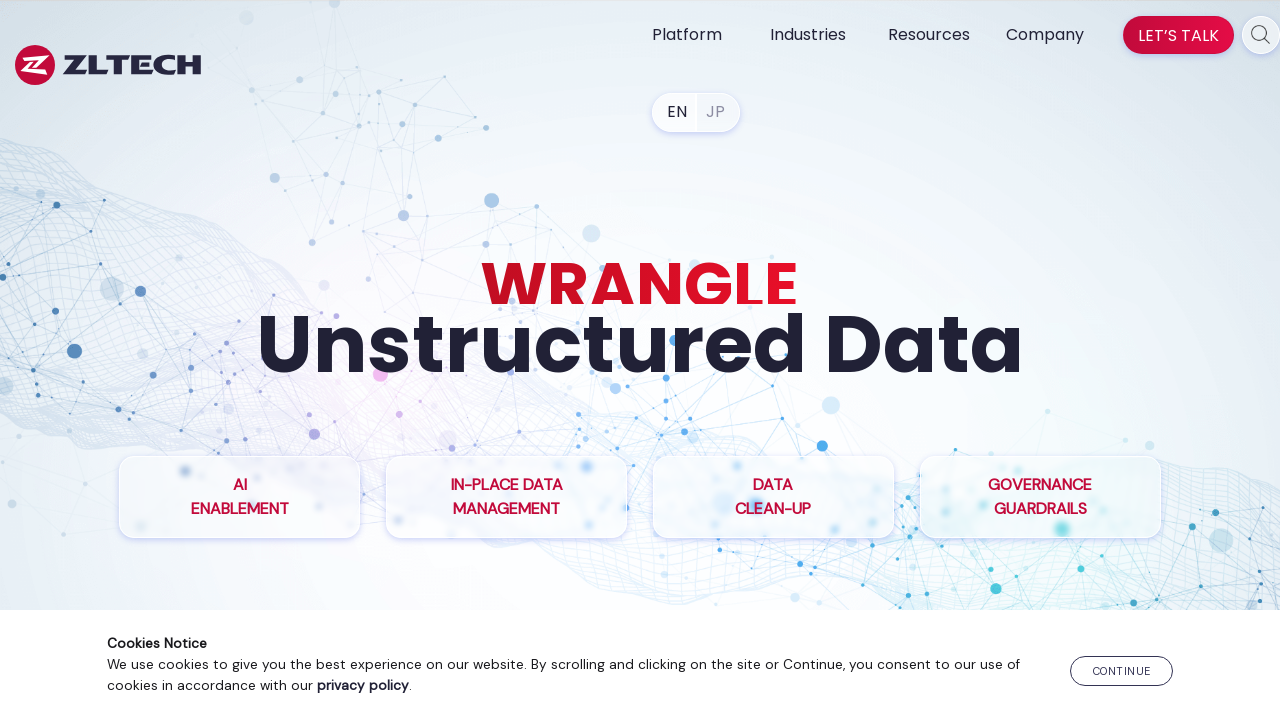

Waited for anchor links to be present on the page
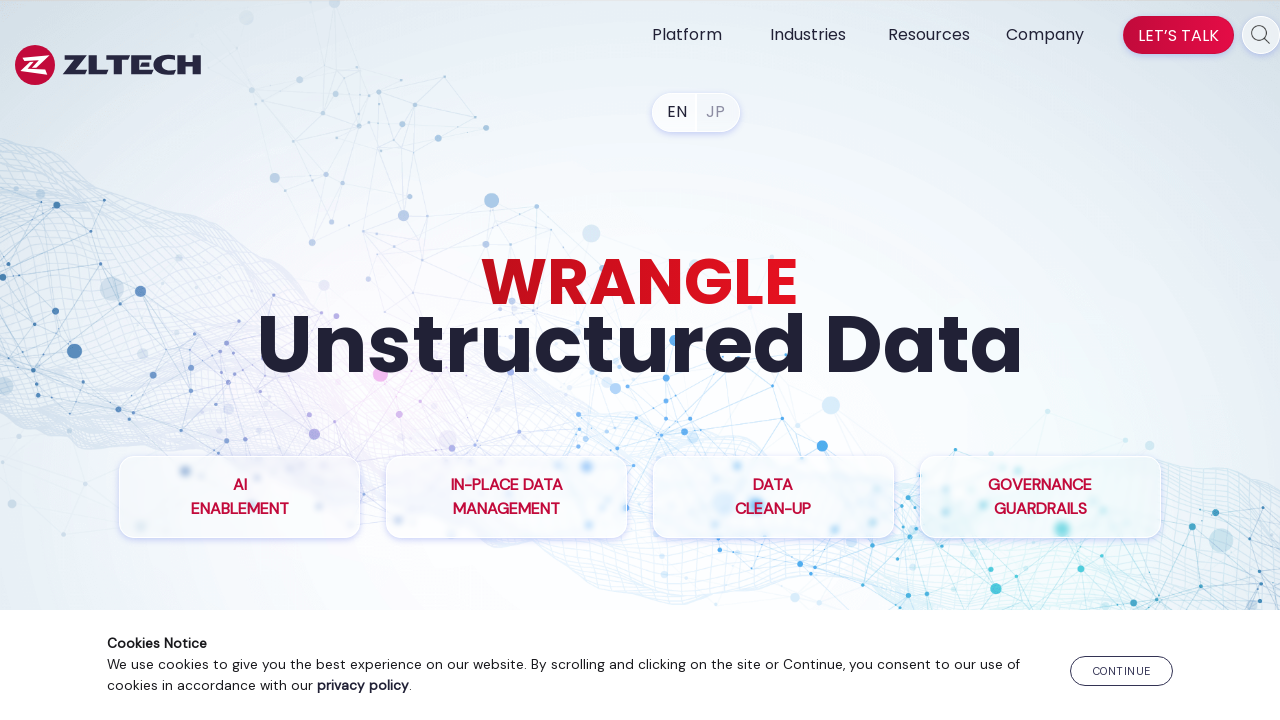

Retrieved all anchor links from the page
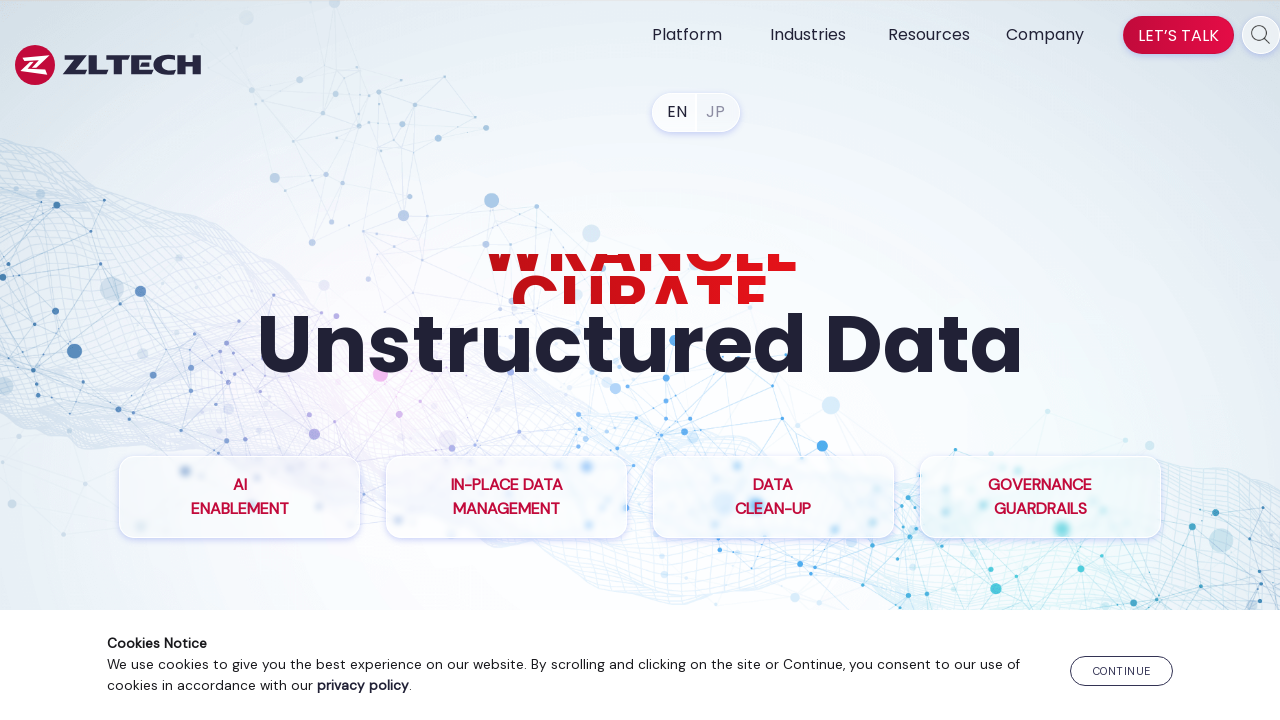

Verified that anchor links are present on the page (found 79 links)
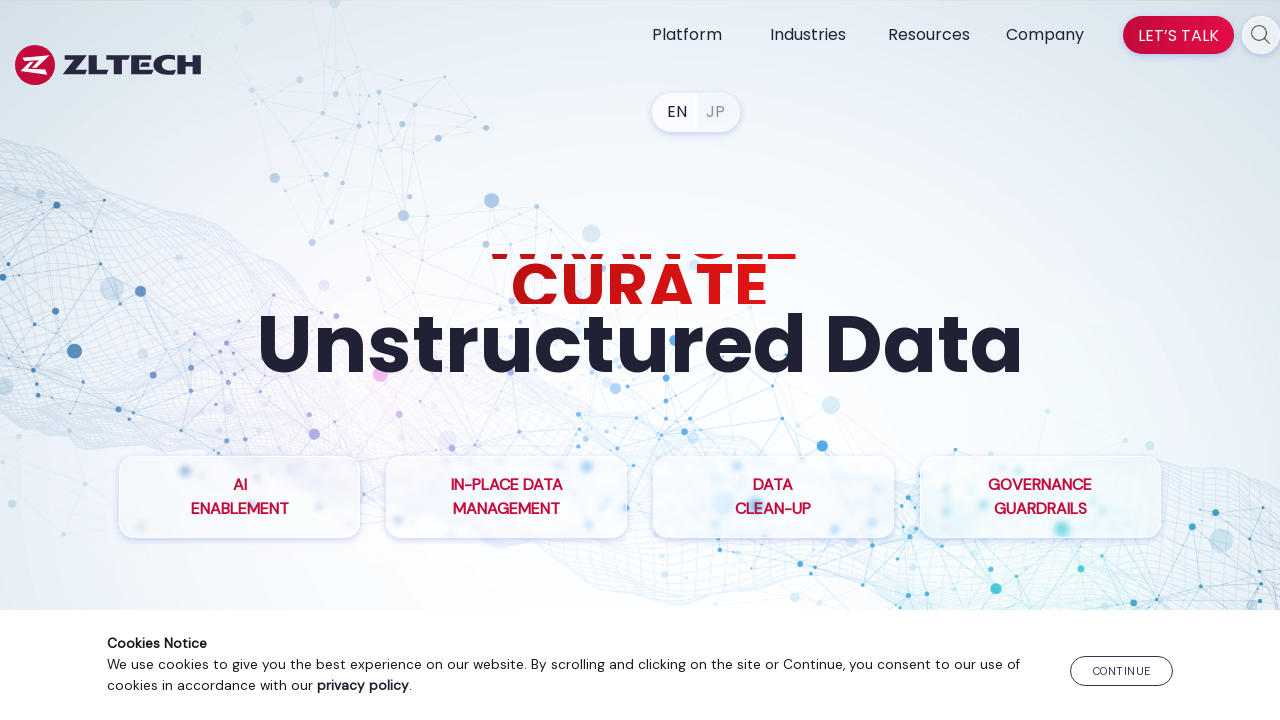

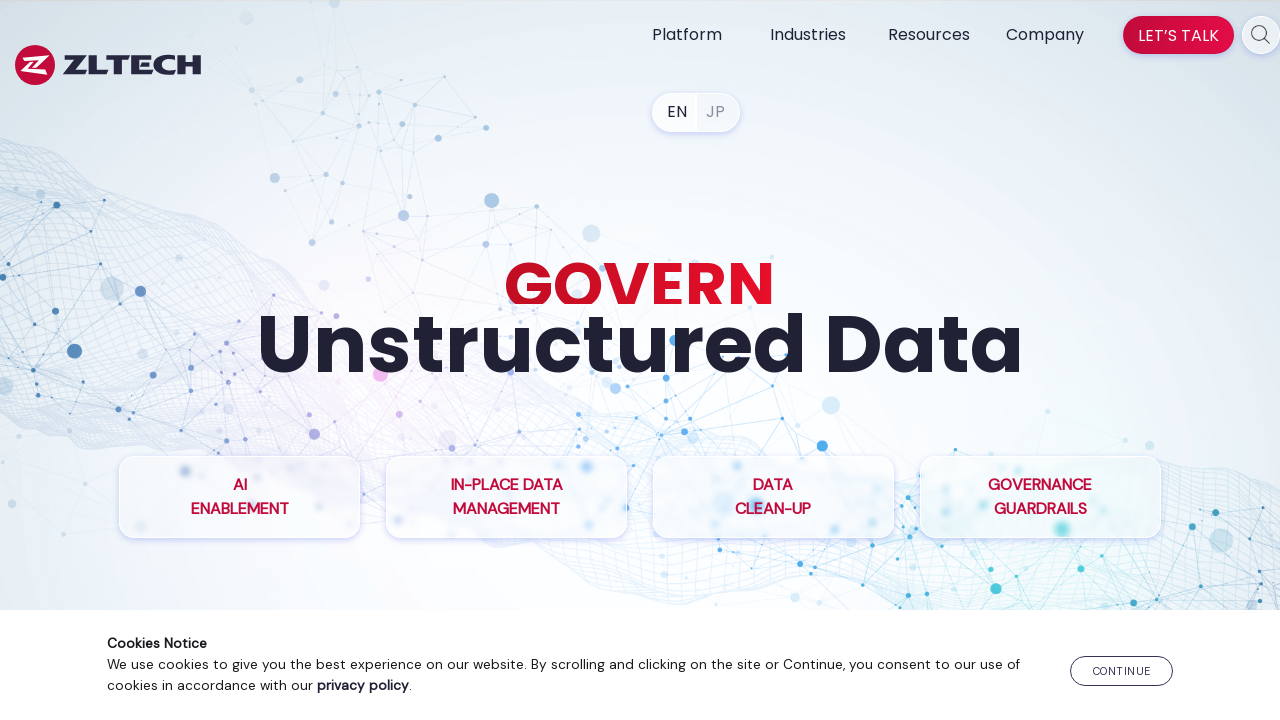